Tests table functionality on a Selenium practice site by navigating to the table section, adding multiple entries with company name, contact person, and location, then selecting specific rows and submitting the form.

Starting URL: https://savkk.github.io/selenium-practice/

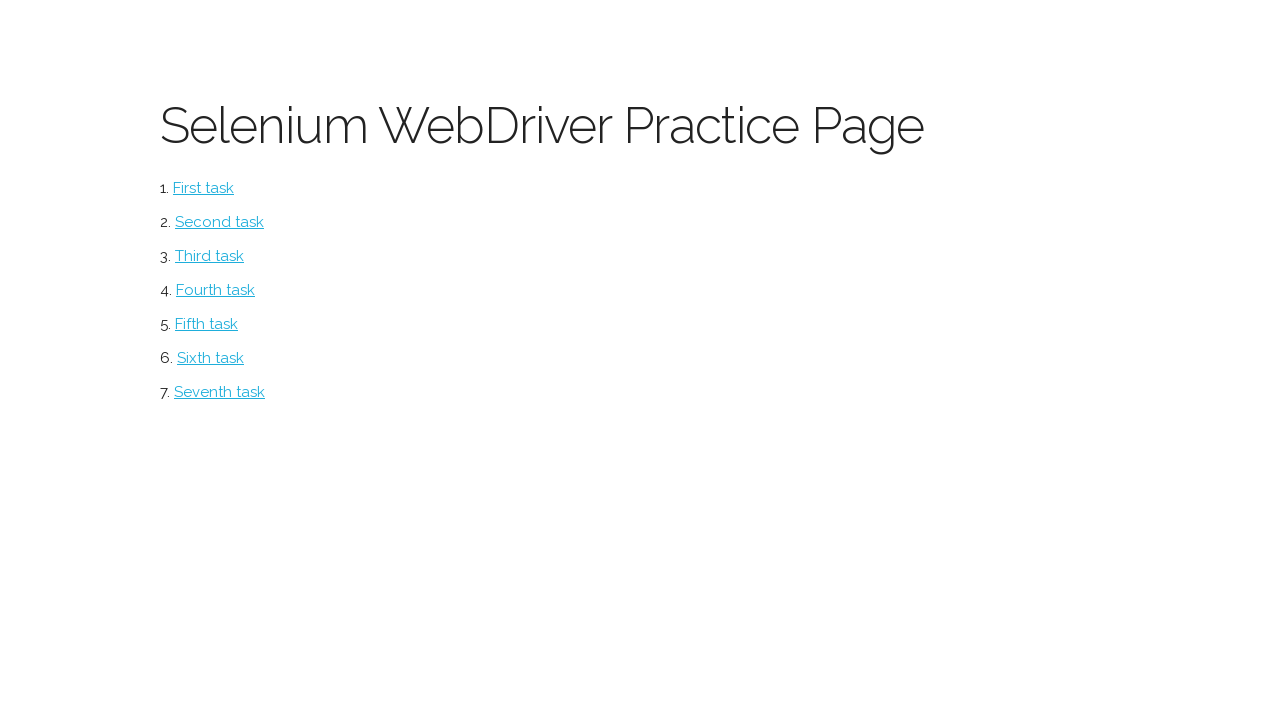

Clicked on table menu item at (220, 392) on #table
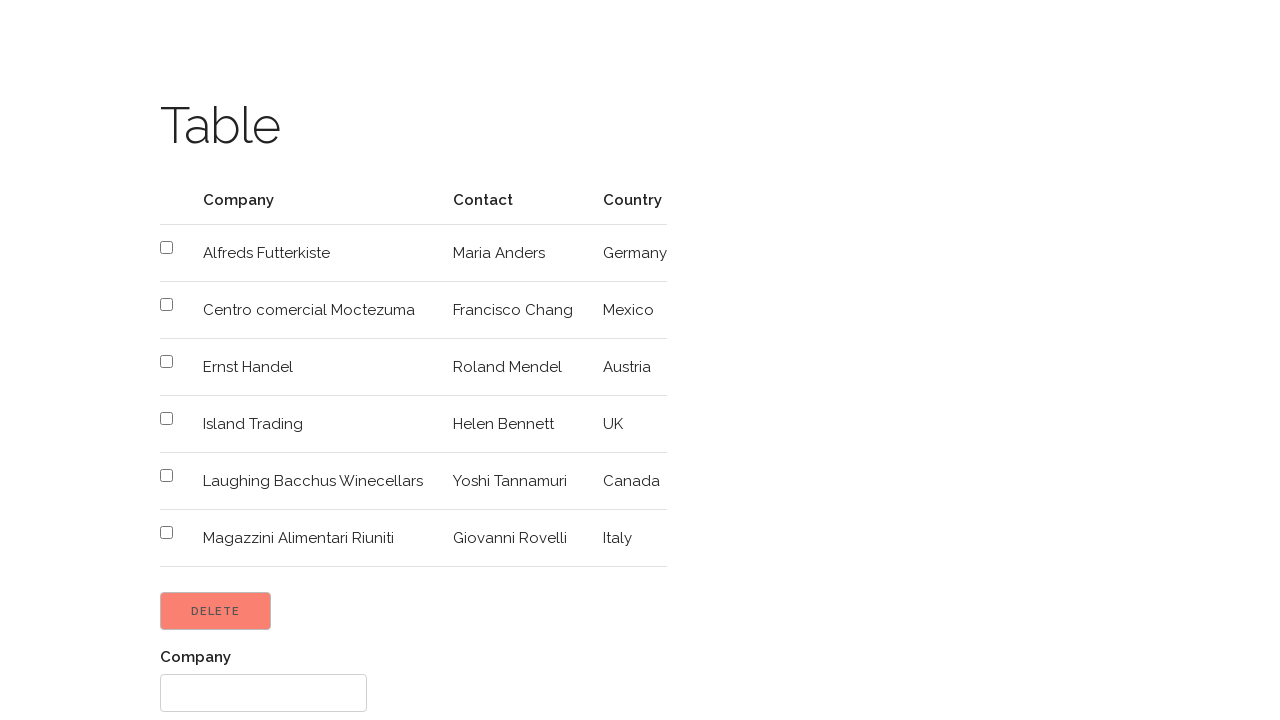

Filled company name field with 'Газпром' on //*[@id='content']/div/form/div[1]/input
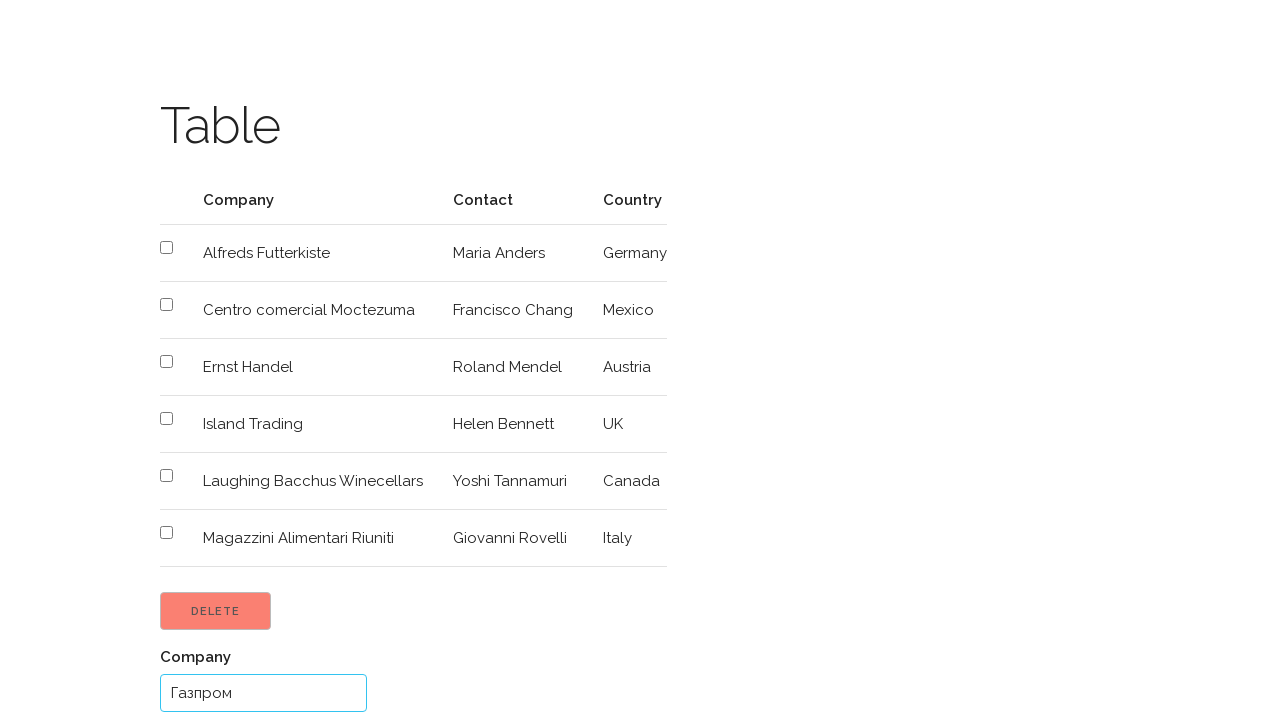

Filled contact person field with 'Руслан Субаев' on //*[@id='content']/div/form/div[2]/input
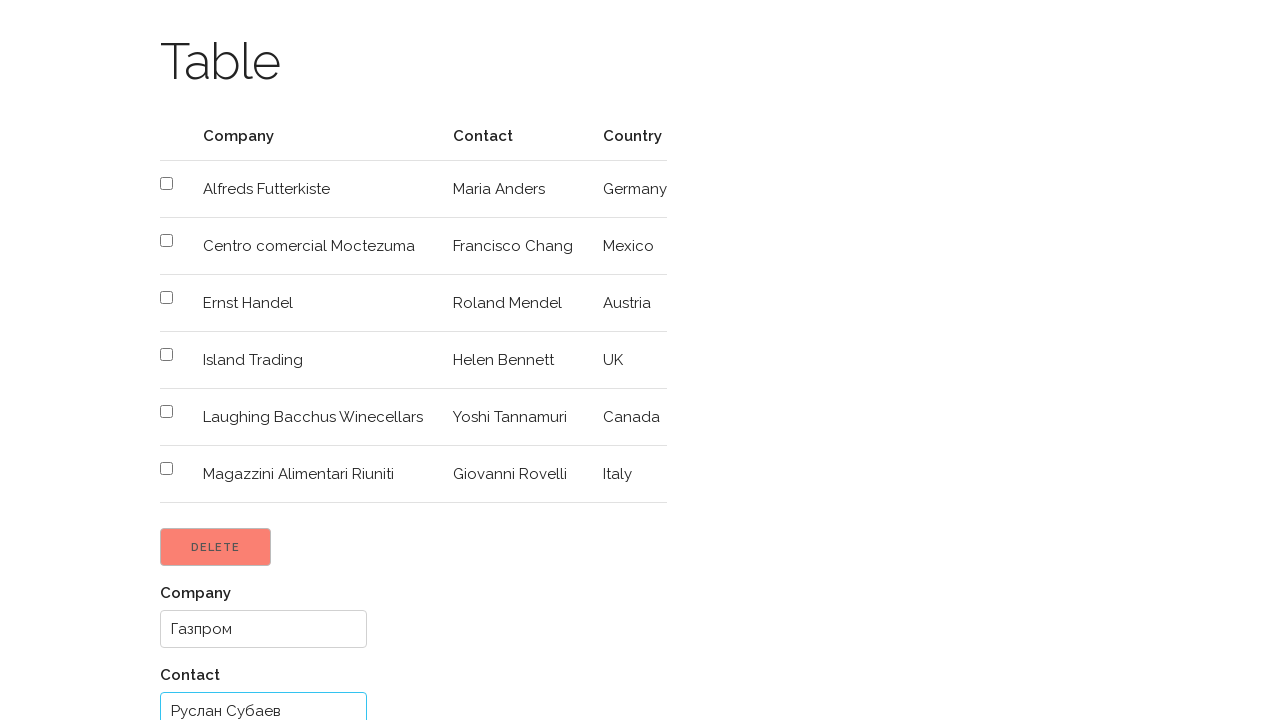

Filled location field with 'Татарстан' on //*[@id='content']/div/form/div[3]/input
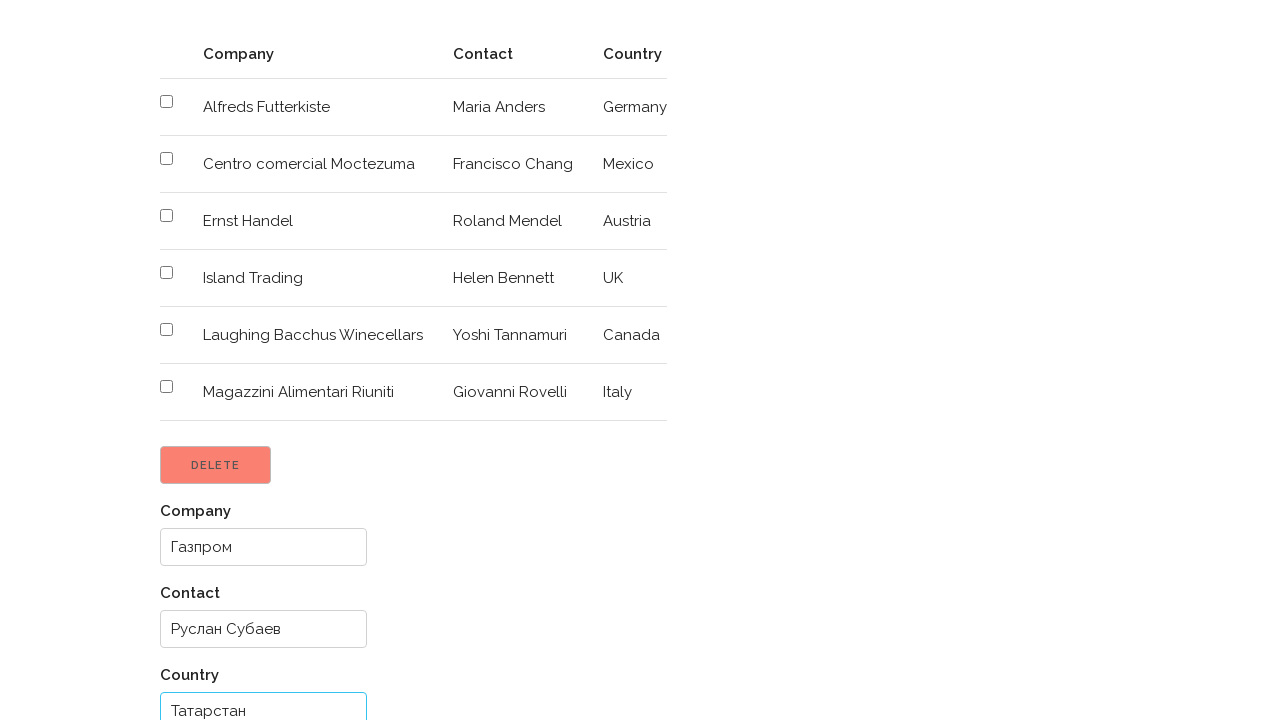

Clicked add button to submit first entry (Газпром) at (204, 661) on xpath=//*[@id='content']/div/form/input
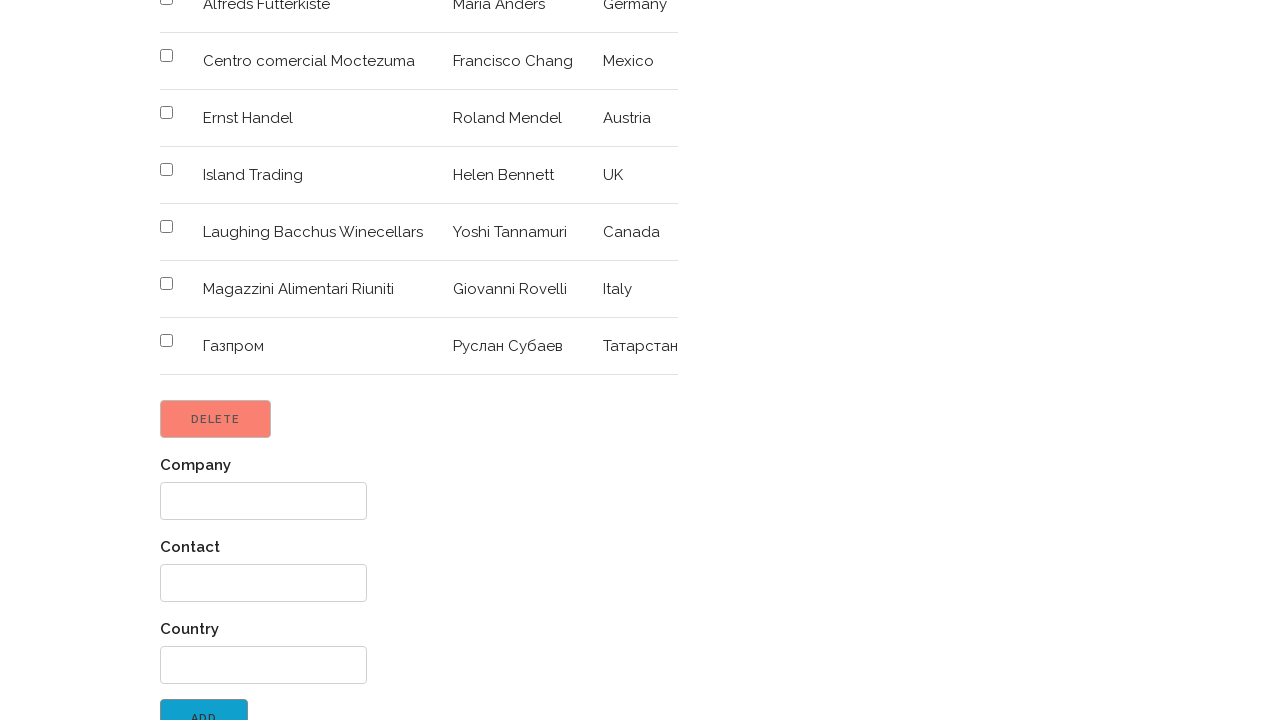

Filled company name field with 'РусНефть' on //*[@id='content']/div/form/div[1]/input
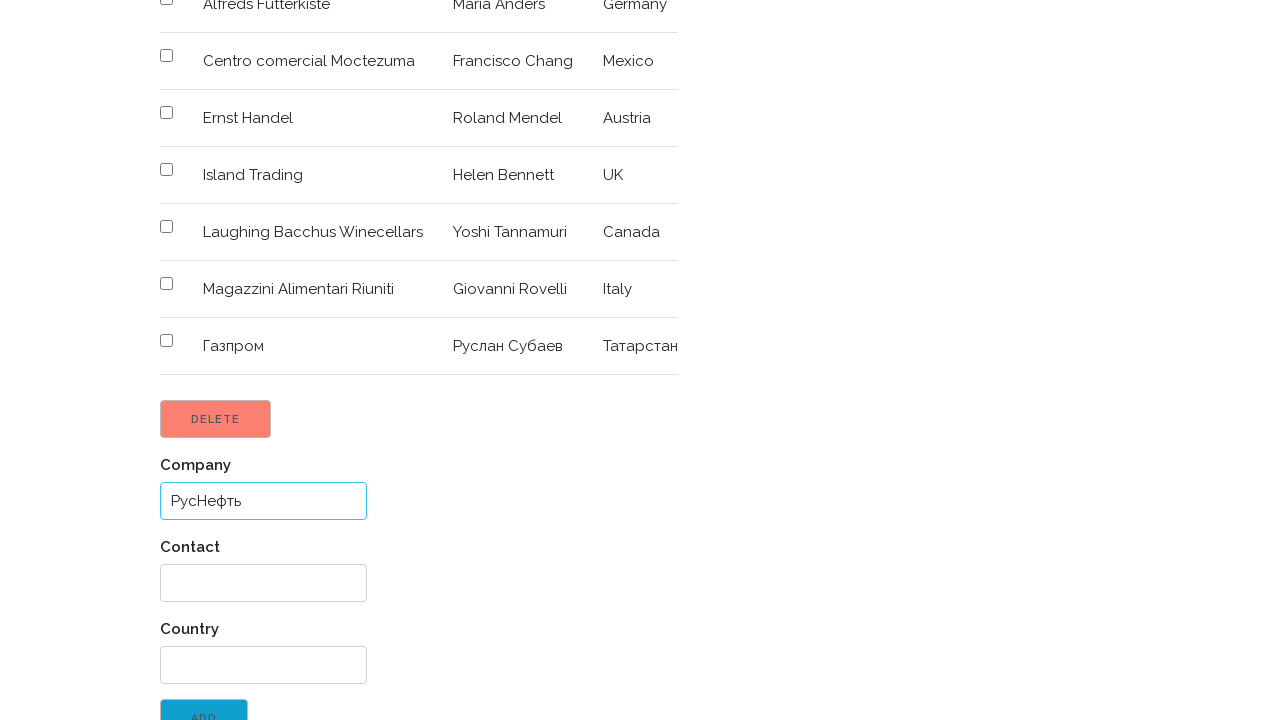

Filled contact person field with 'Мухди Анаир' on //*[@id='content']/div/form/div[2]/input
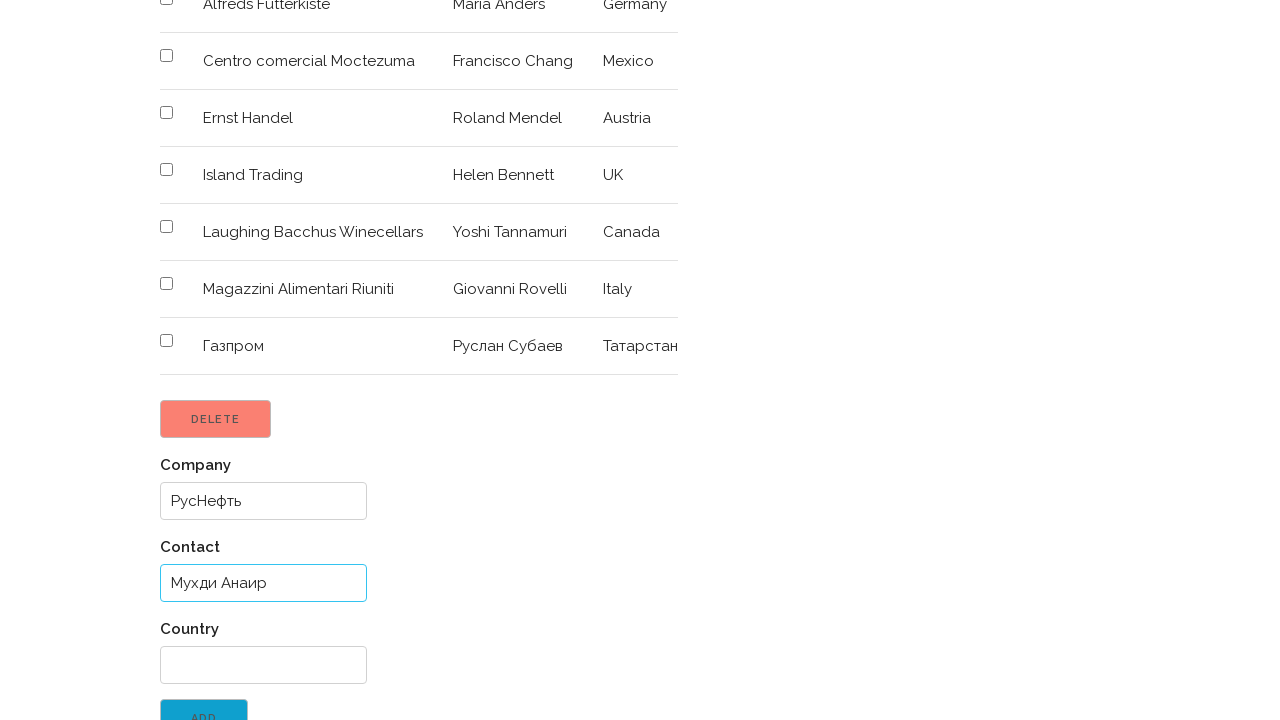

Filled location field with 'Киргизия' on //*[@id='content']/div/form/div[3]/input
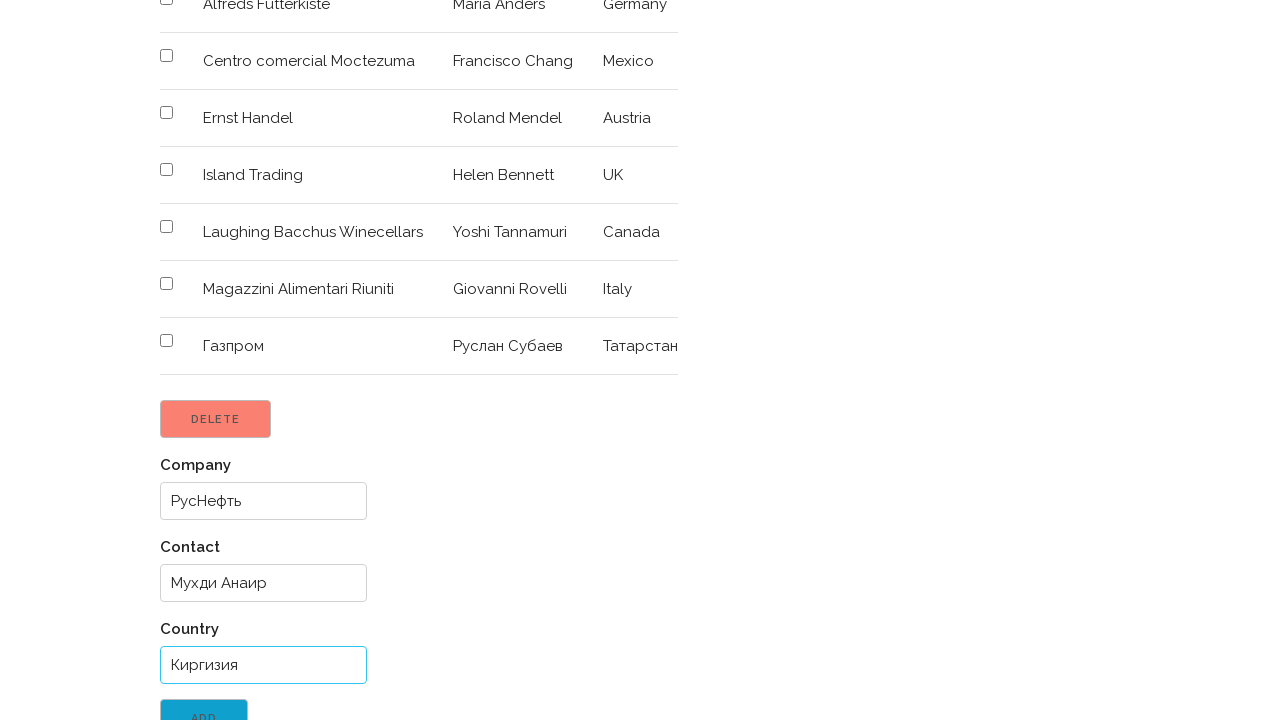

Clicked add button to submit second entry (РусНефть) at (204, 701) on xpath=//*[@id='content']/div/form/input
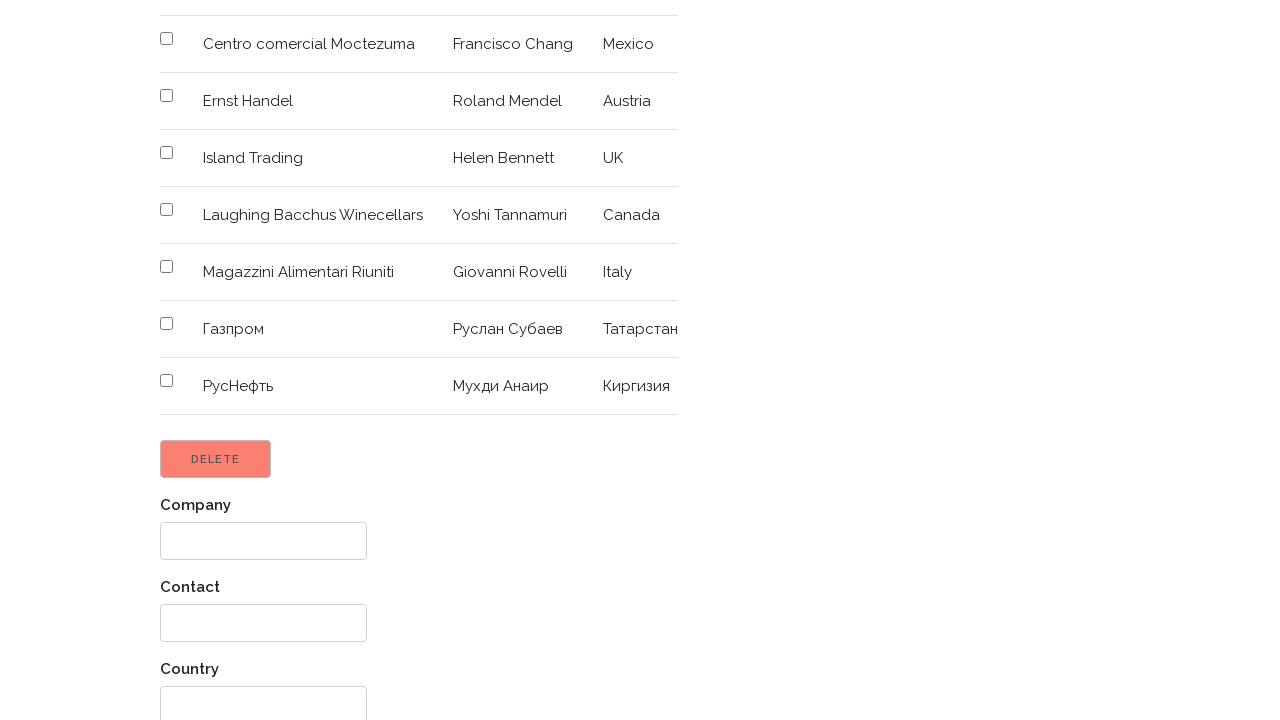

Filled company name field with 'Вавилон' on //*[@id='content']/div/form/div[1]/input
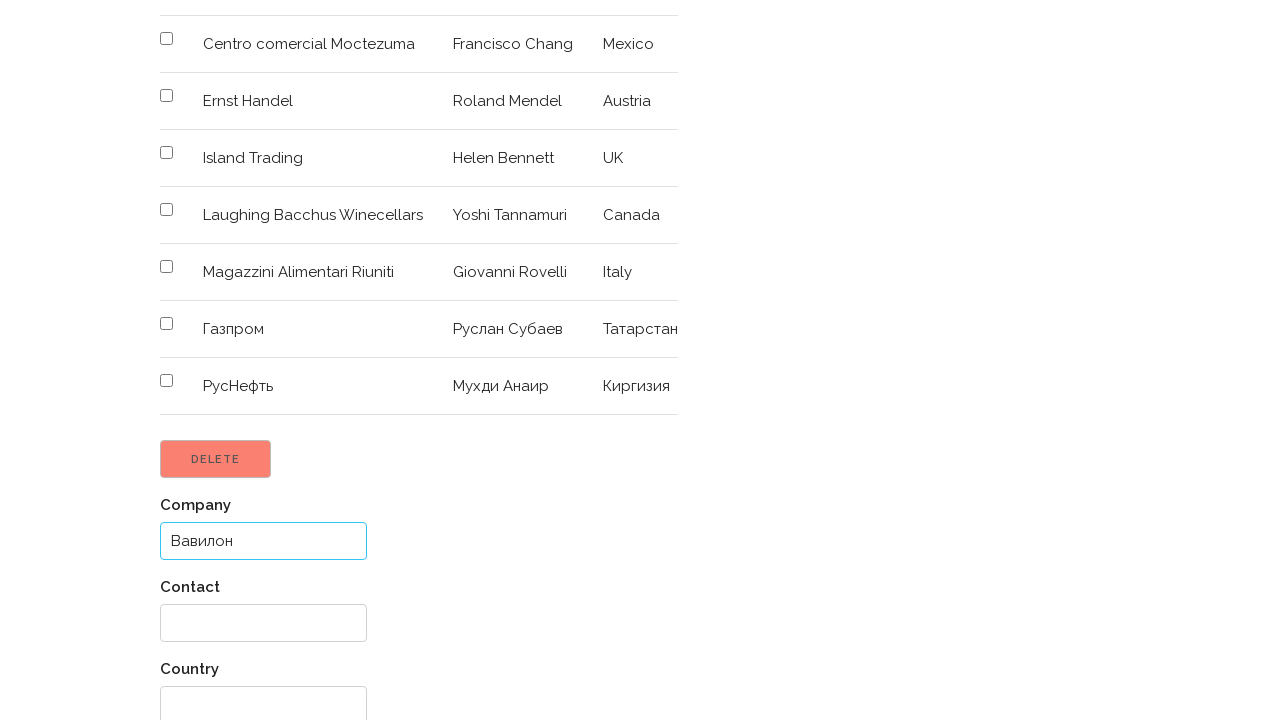

Filled contact person field with 'Марат Газиев' on //*[@id='content']/div/form/div[2]/input
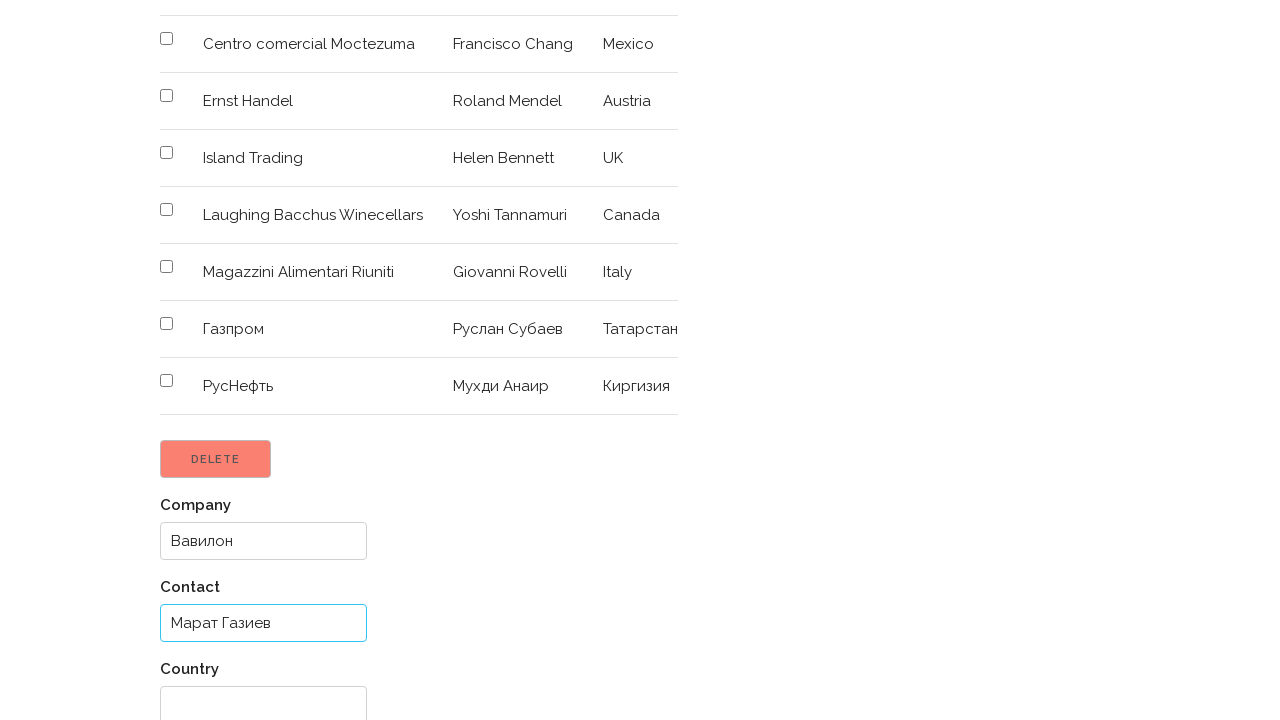

Filled location field with 'Москва' on //*[@id='content']/div/form/div[3]/input
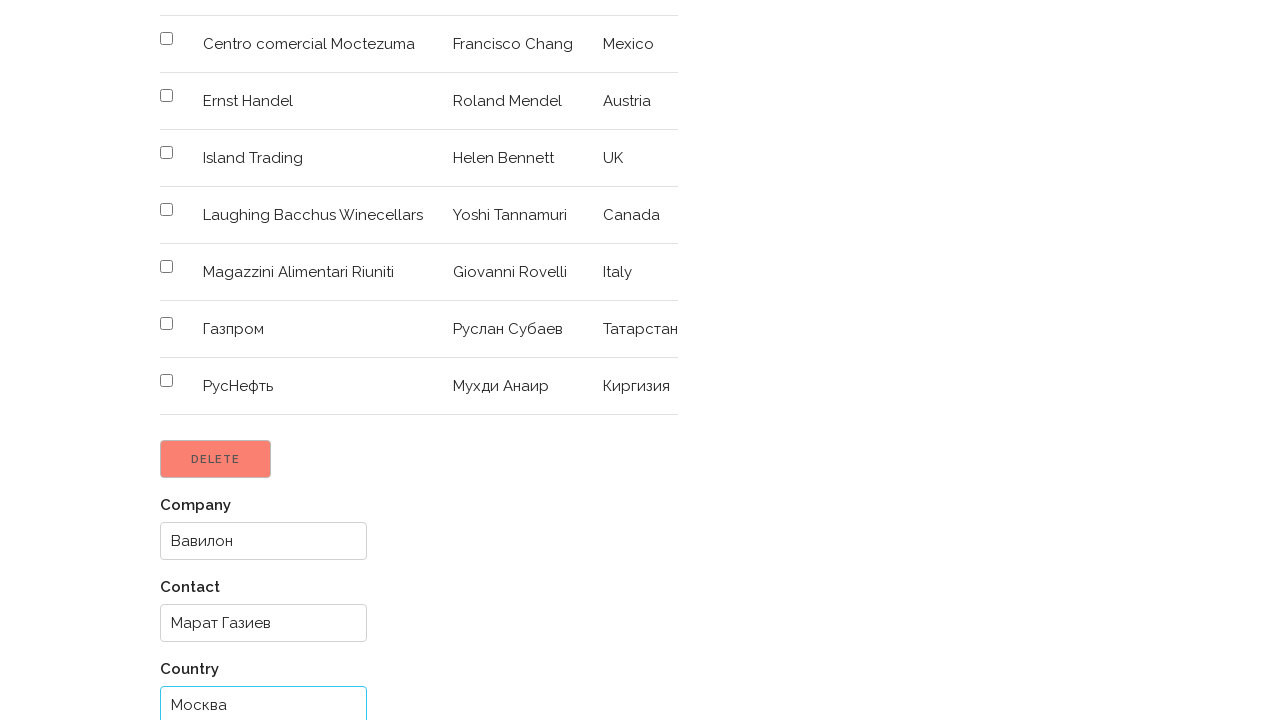

Clicked add button to submit third entry (Вавилон) at (204, 661) on xpath=//*[@id='content']/div/form/input
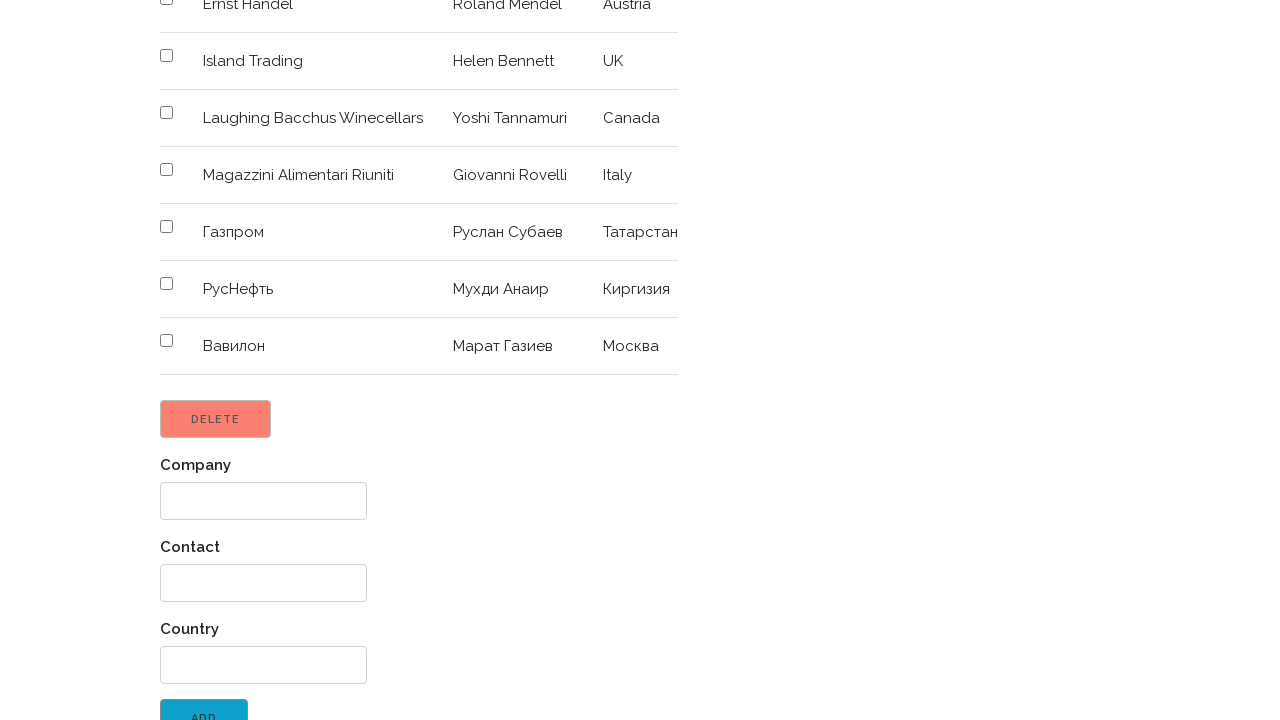

Filled company name field with 'Найк' on //*[@id='content']/div/form/div[1]/input
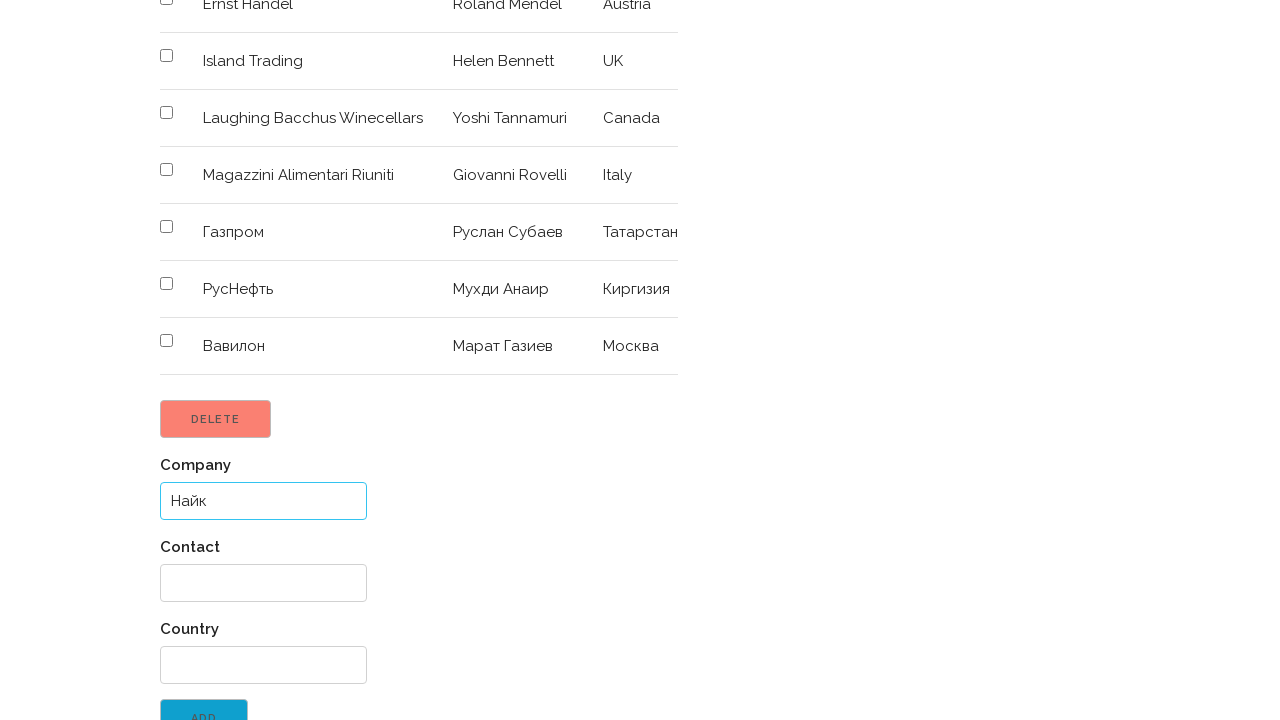

Filled contact person field with 'Дмитрий Найкович' on //*[@id='content']/div/form/div[2]/input
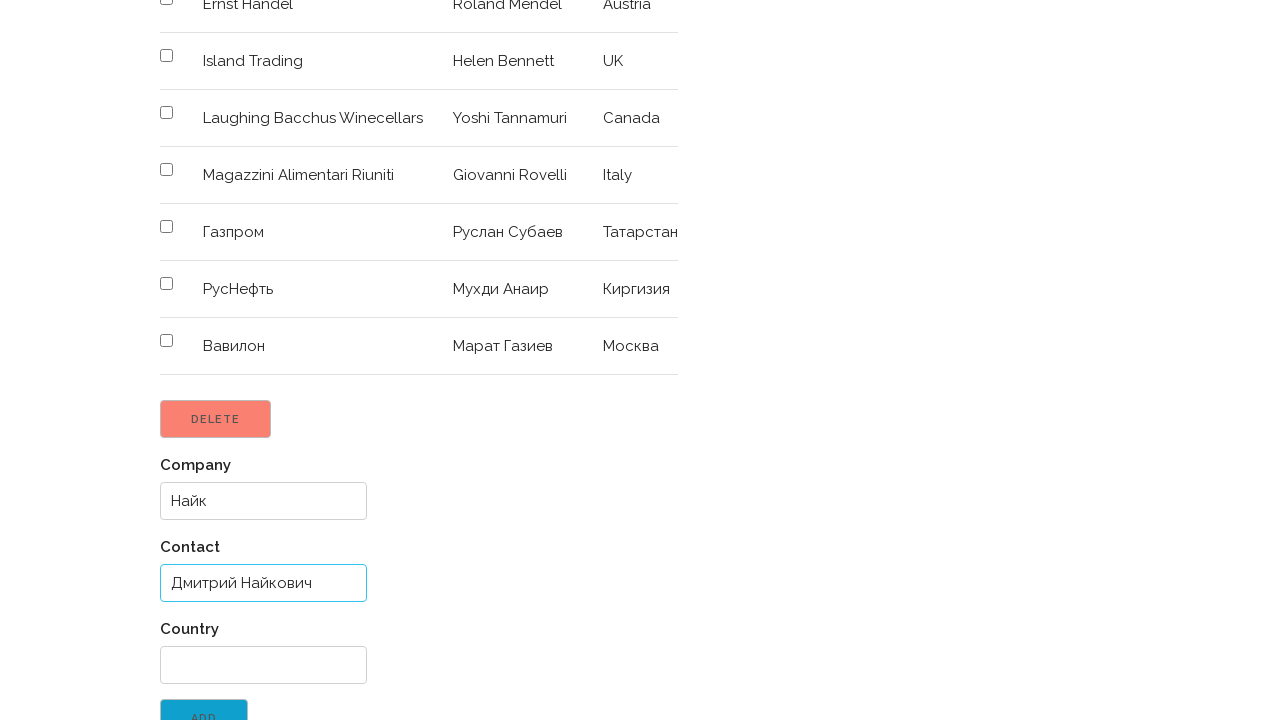

Filled location field with 'Китай' on //*[@id='content']/div/form/div[3]/input
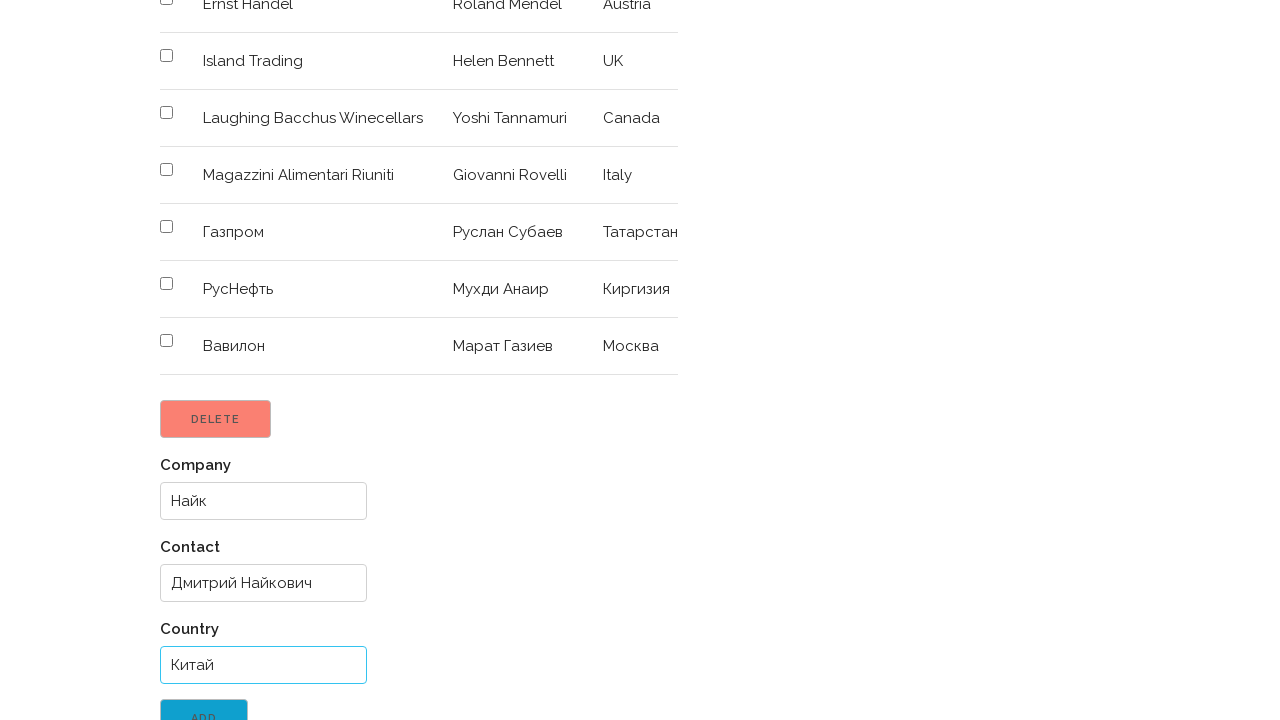

Clicked add button to submit fourth entry (Найк) at (204, 701) on xpath=//*[@id='content']/div/form/input
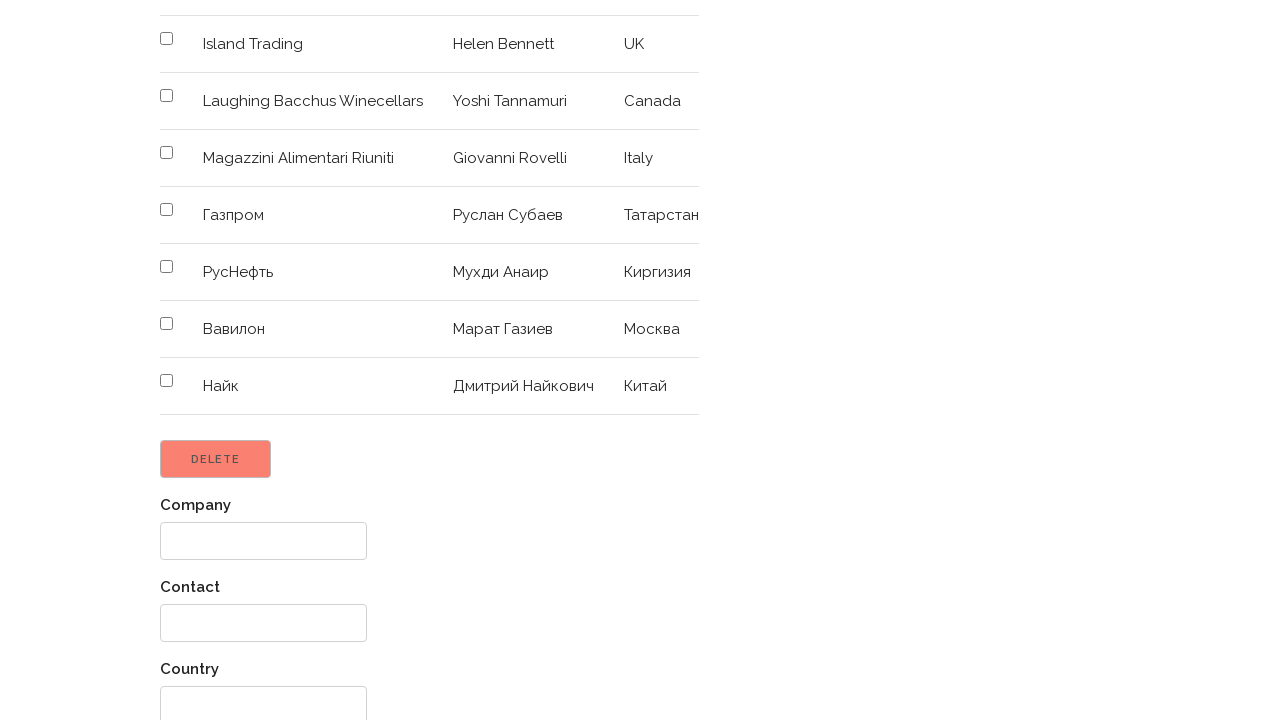

Filled company name field with 'СтройСырМед' on //*[@id='content']/div/form/div[1]/input
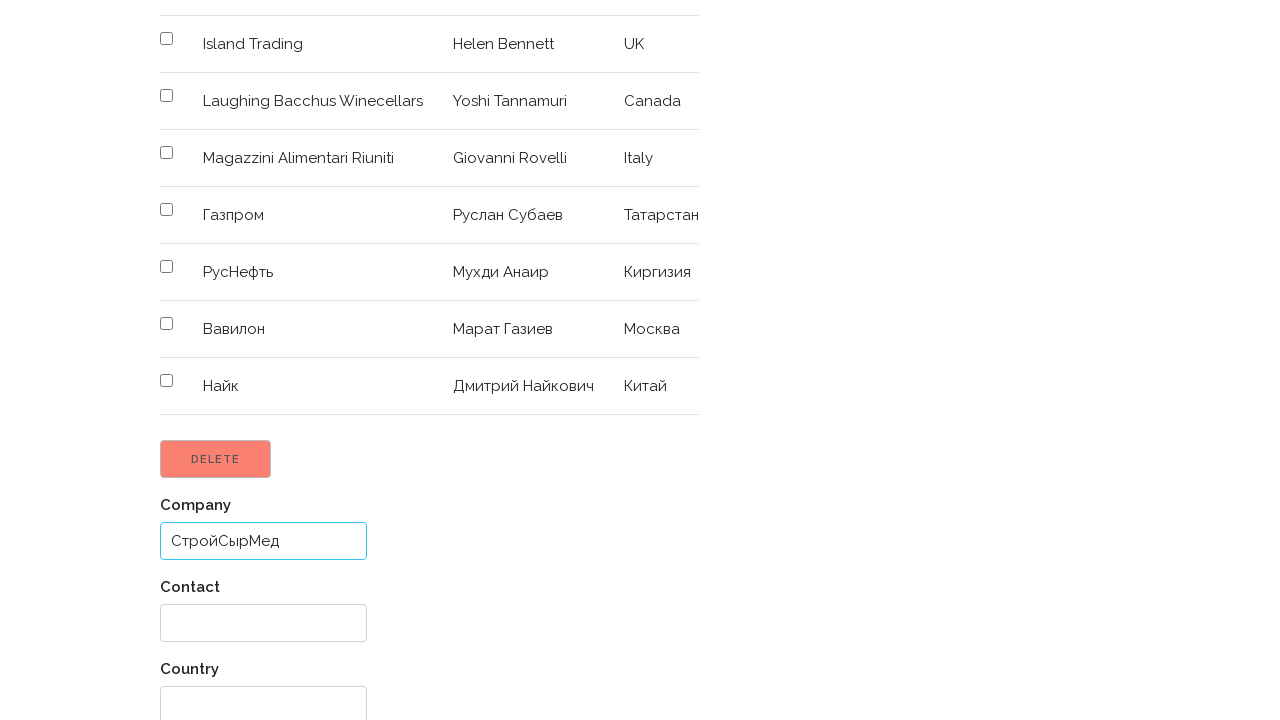

Filled contact person field with 'Иосиф Яковский' on //*[@id='content']/div/form/div[2]/input
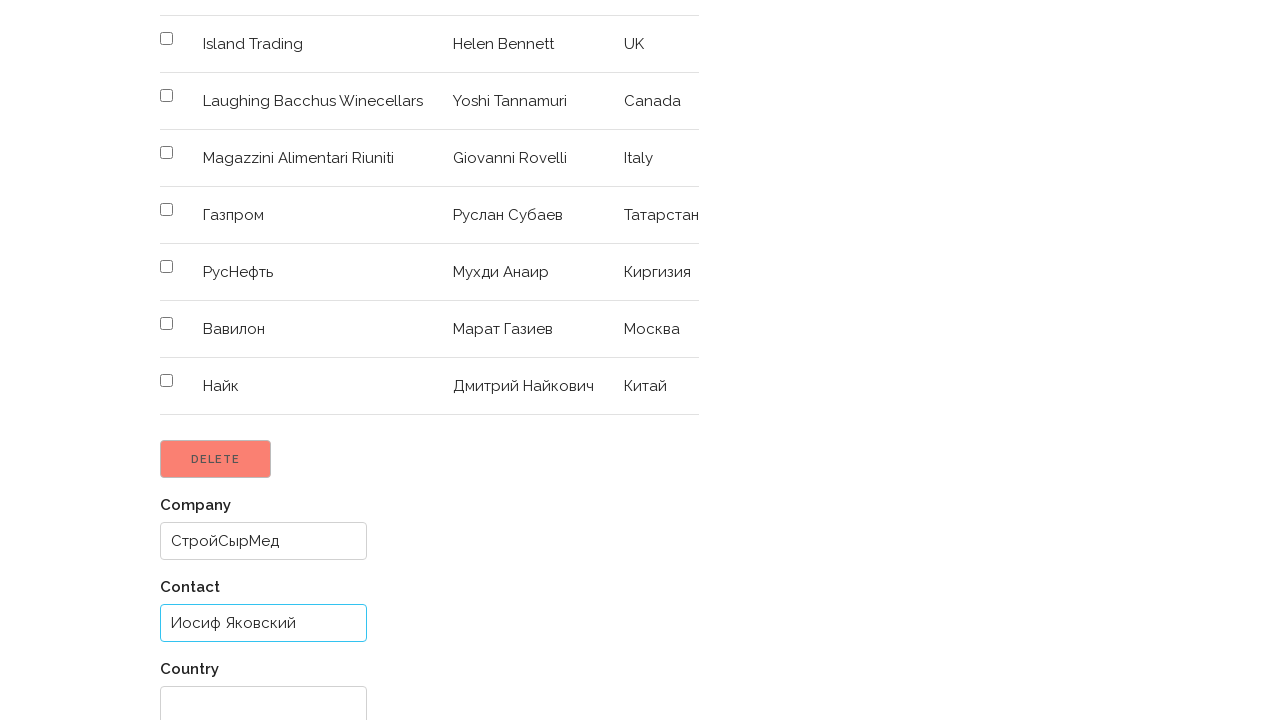

Filled location field with 'Тебет' on //*[@id='content']/div/form/div[3]/input
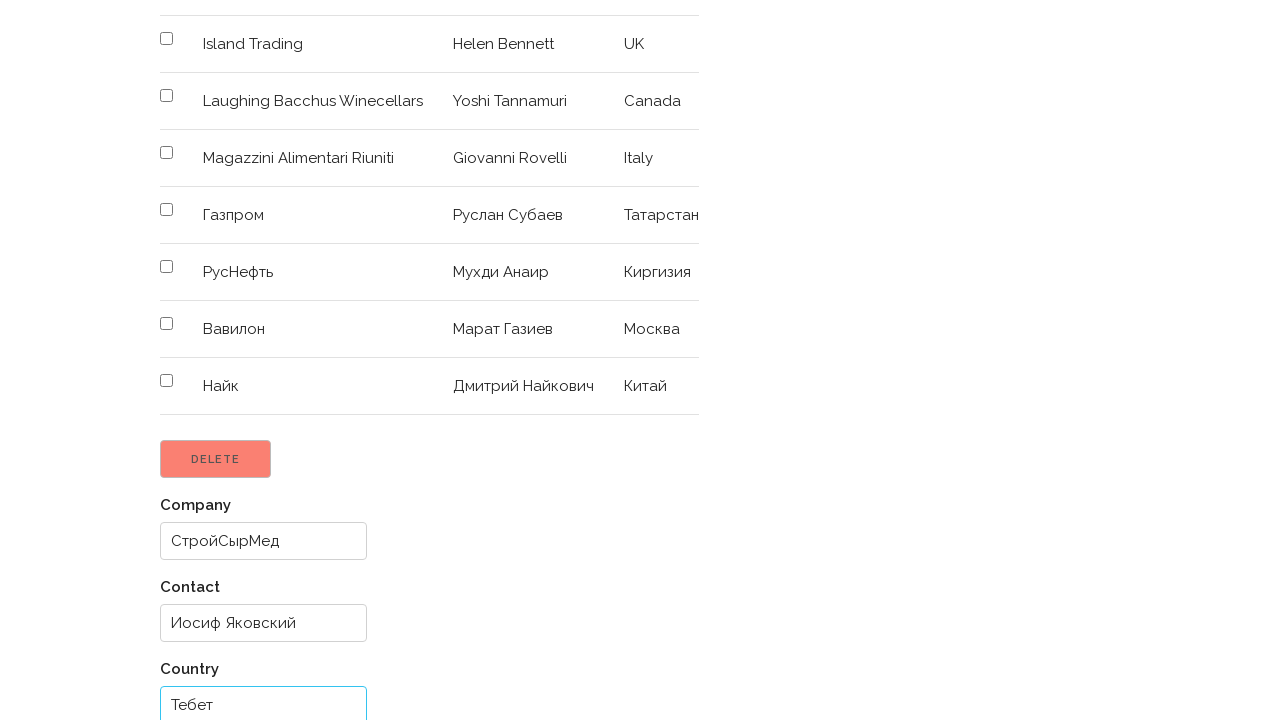

Clicked add button to submit fifth entry (СтройСырМед) at (204, 661) on xpath=//*[@id='content']/div/form/input
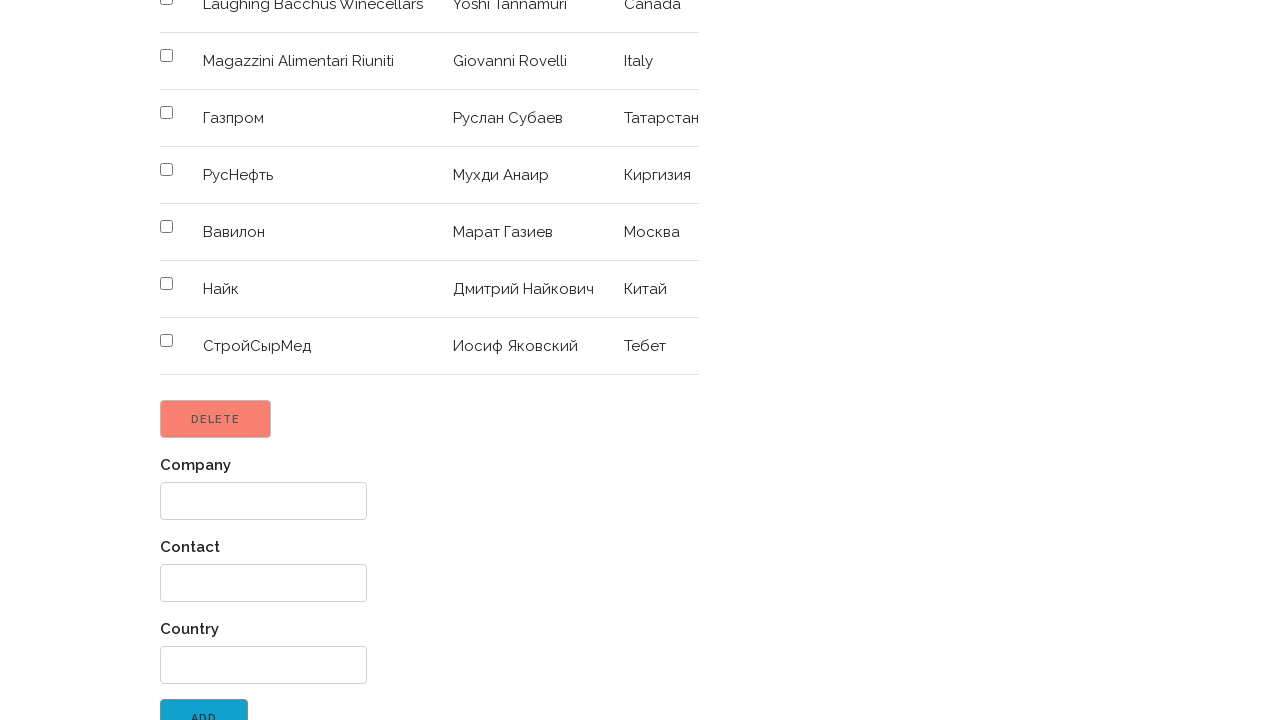

Selected row 2 in the table at (166, 248) on xpath=//*[@id='customers']/tbody/tr[2]/td[1]/input
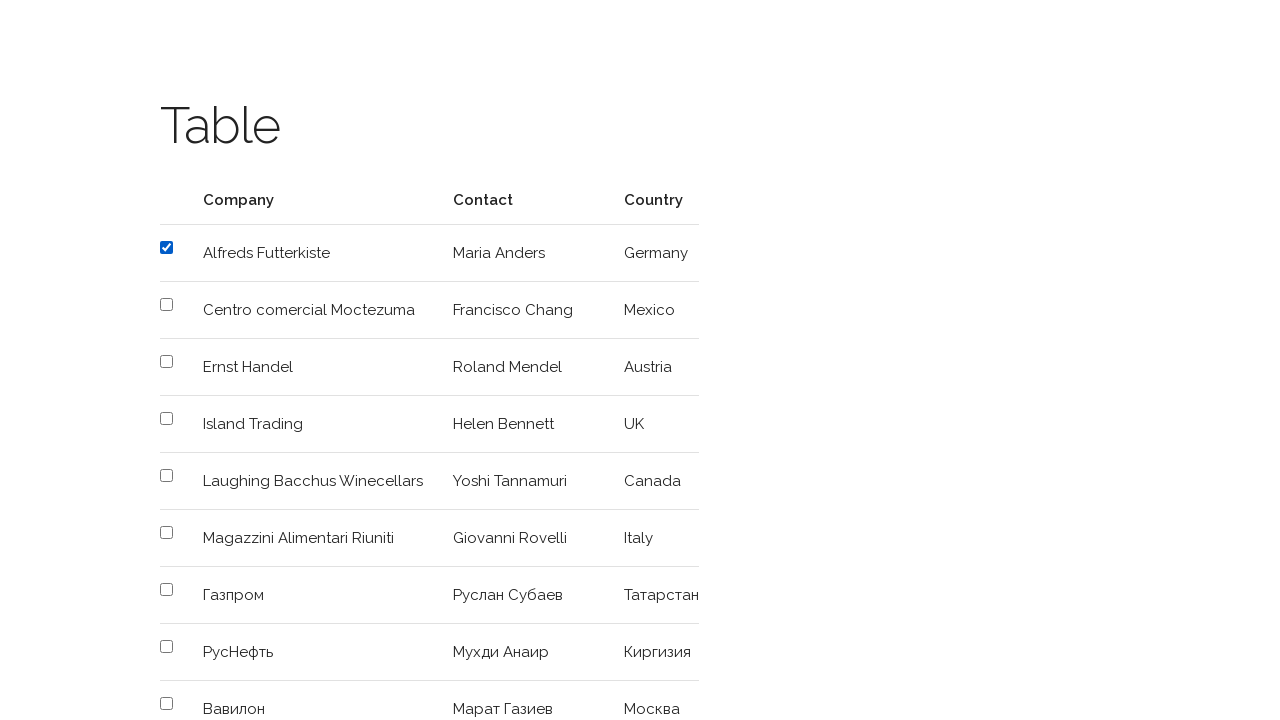

Selected row 4 in the table at (166, 362) on xpath=//*[@id='customers']/tbody/tr[4]/td[1]/input
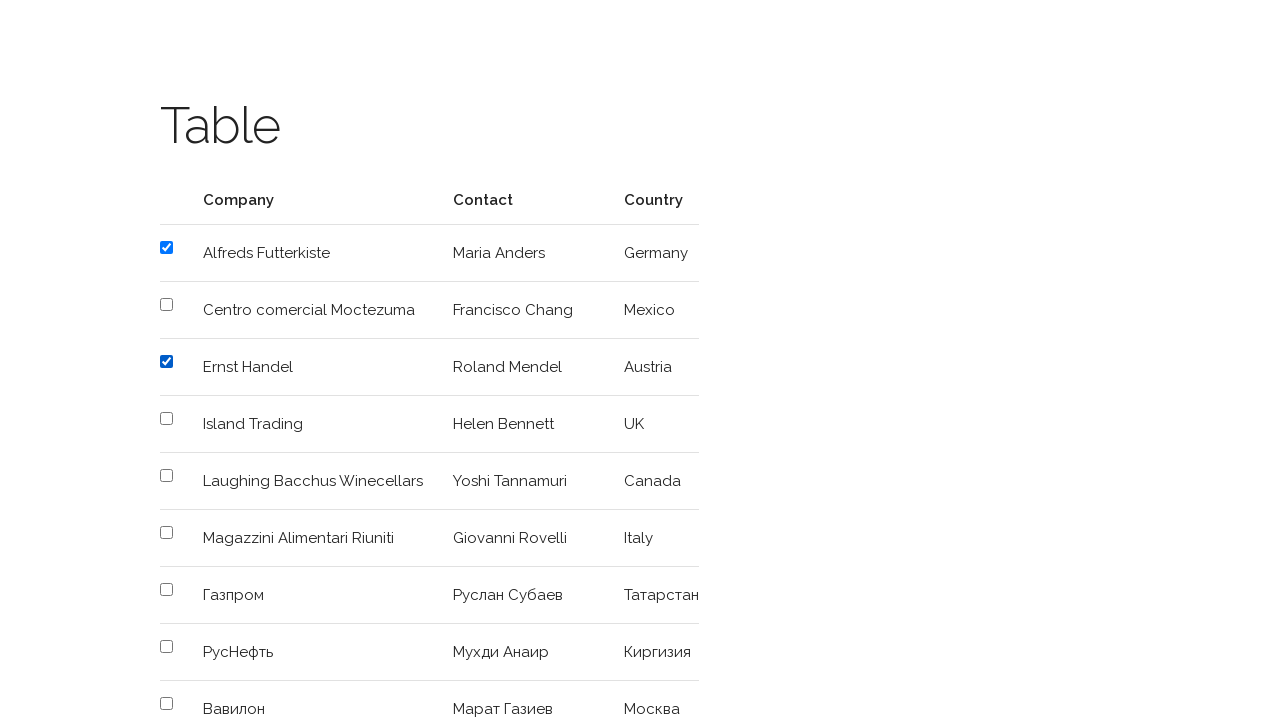

Selected row 7 in the table at (166, 532) on xpath=//*[@id='customers']/tbody/tr[7]/td[1]/input
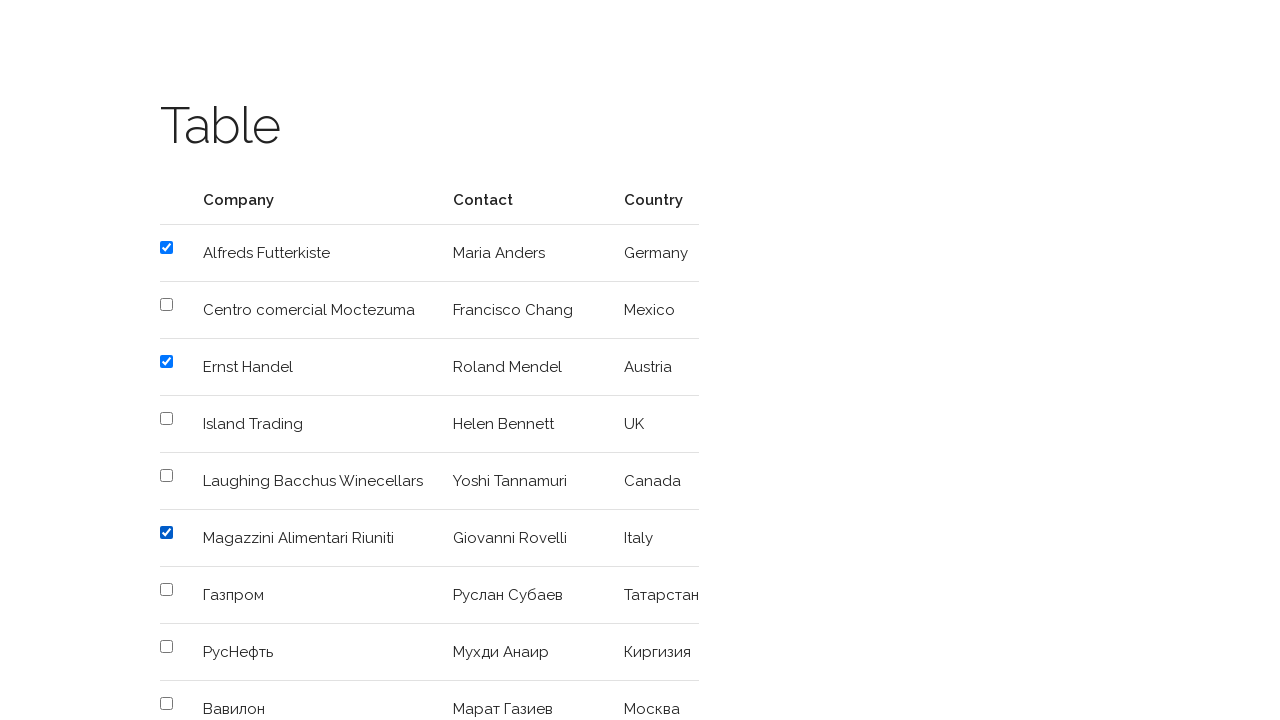

Clicked submit button to confirm selected rows at (216, 362) on xpath=//*[@id='content']/input
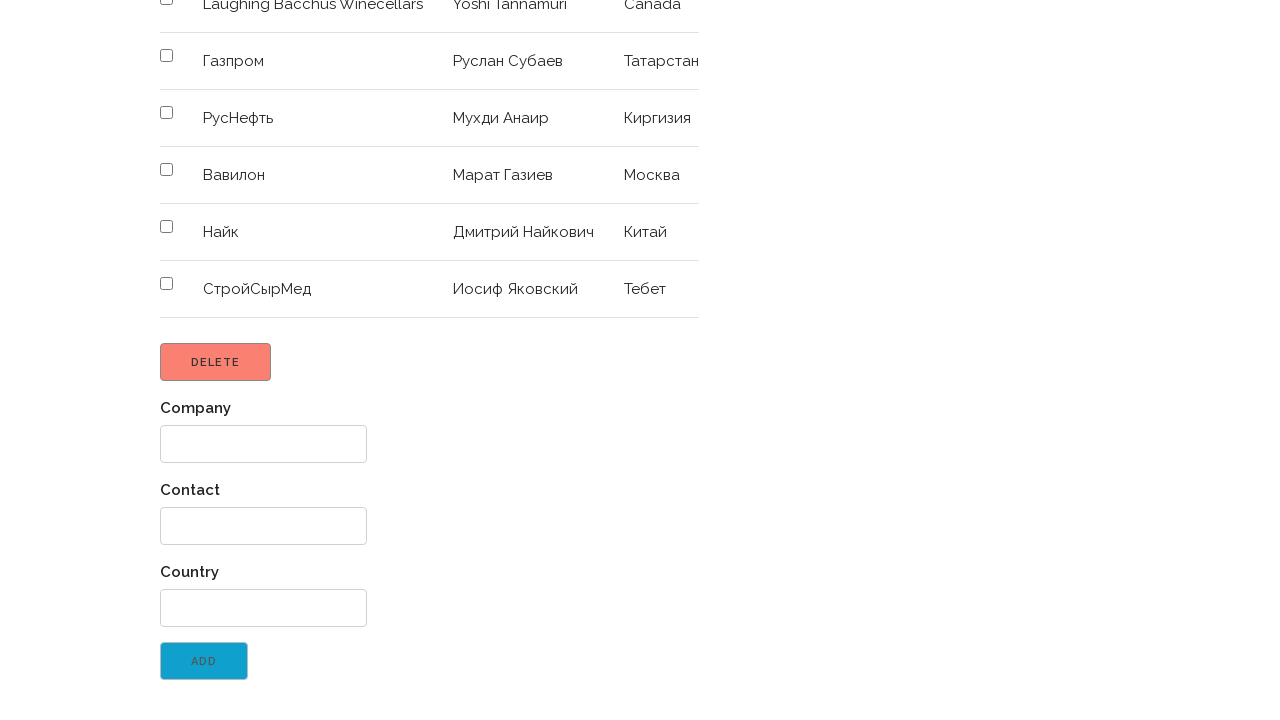

Clicked return to menu link at (243, 703) on text=Great! Return to menu
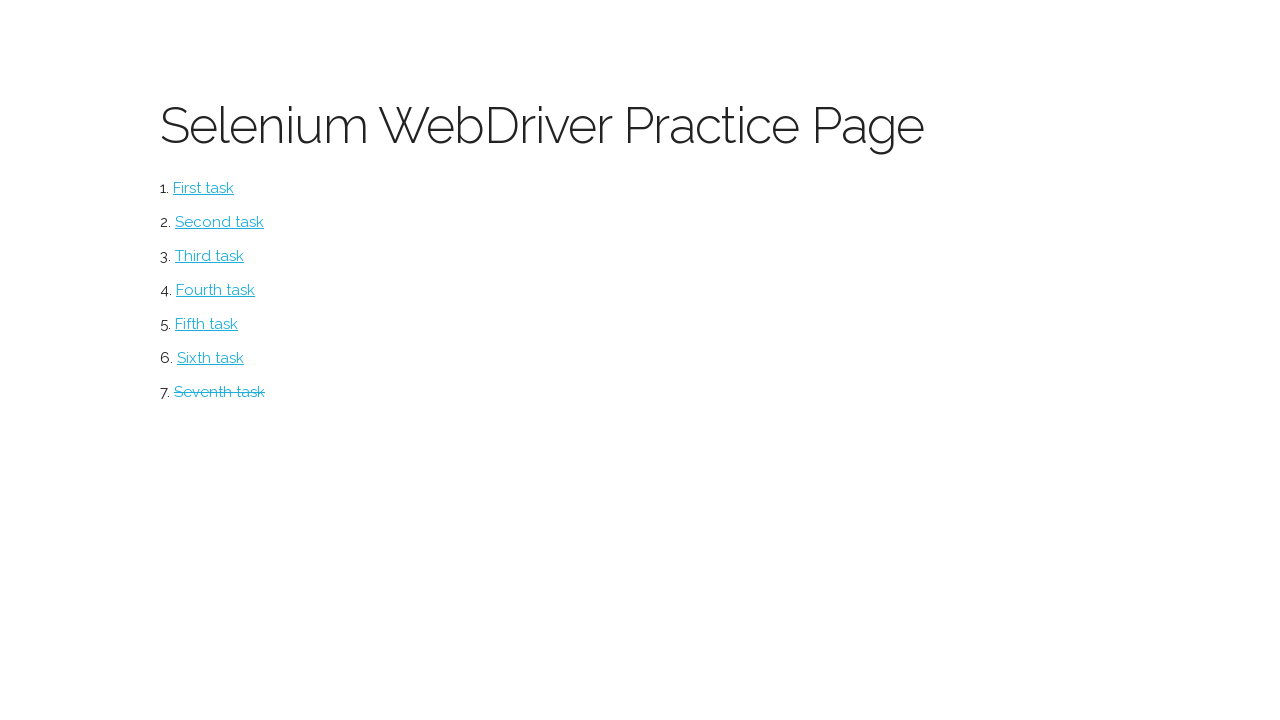

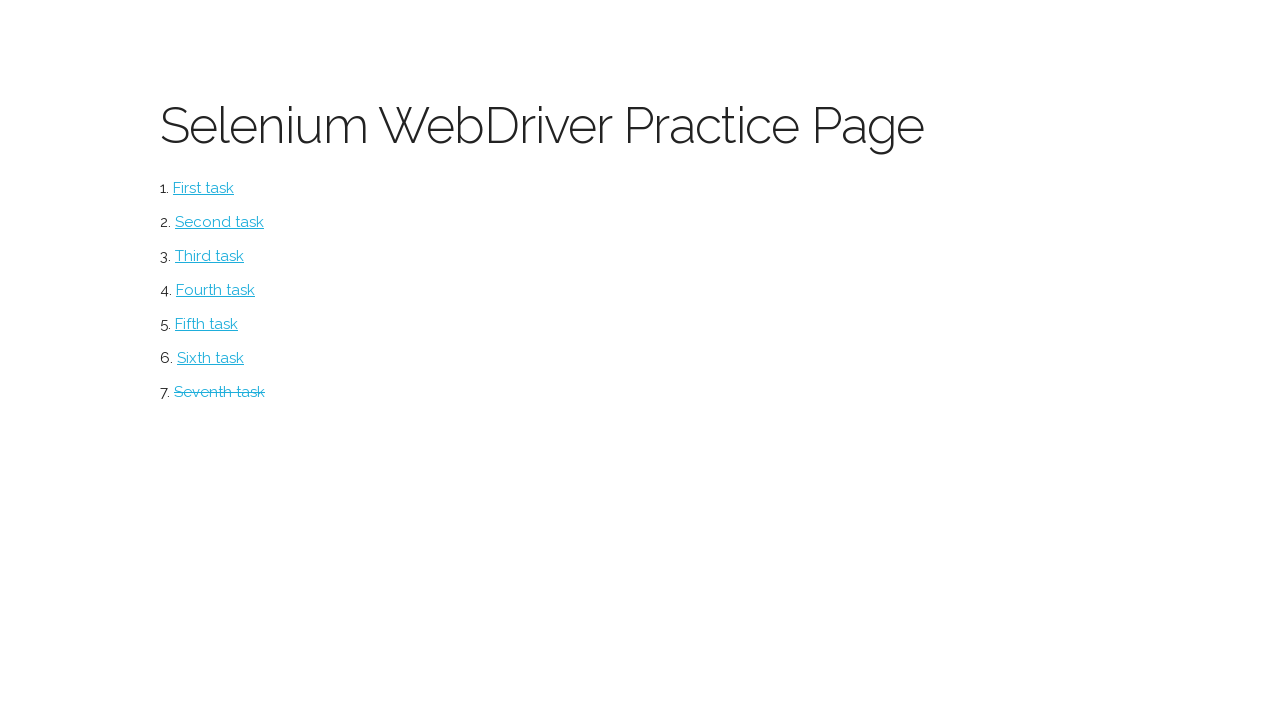